Tests clicking a button with a dynamic ID by locating it using its text content instead of the ID attribute

Starting URL: http://www.uitestingplayground.com/dynamicid

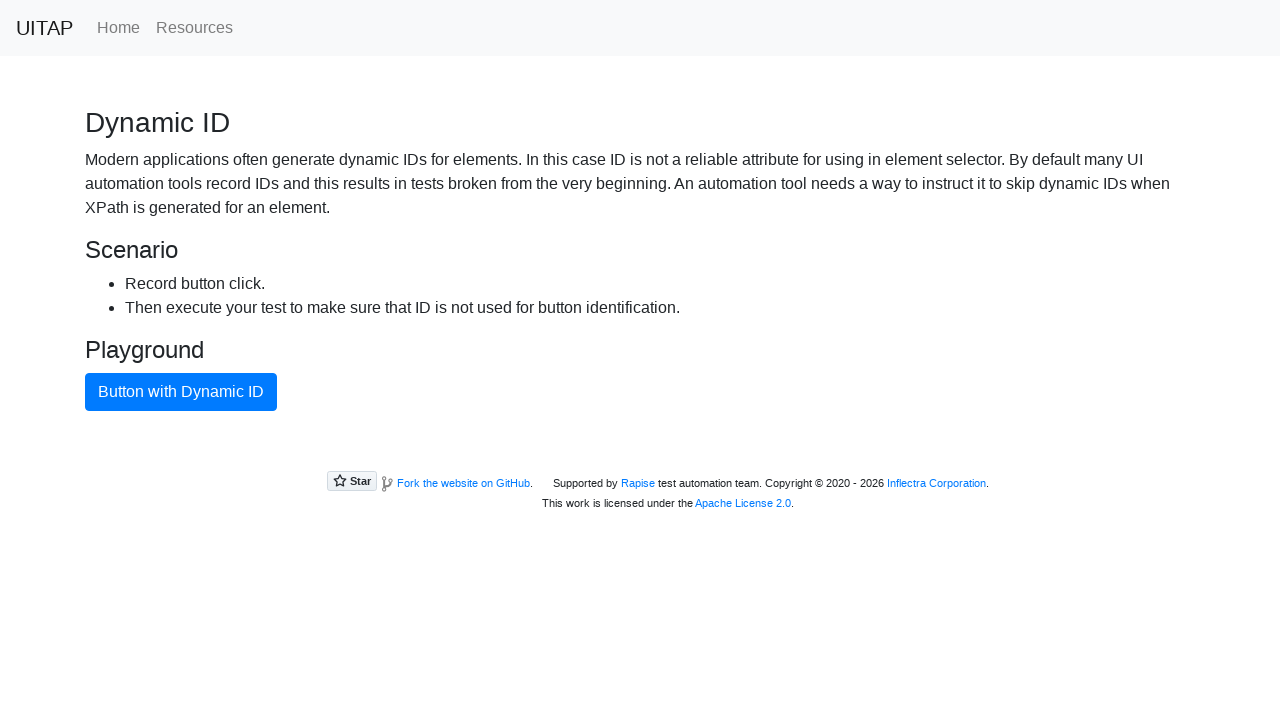

Navigated to Dynamic ID button test page
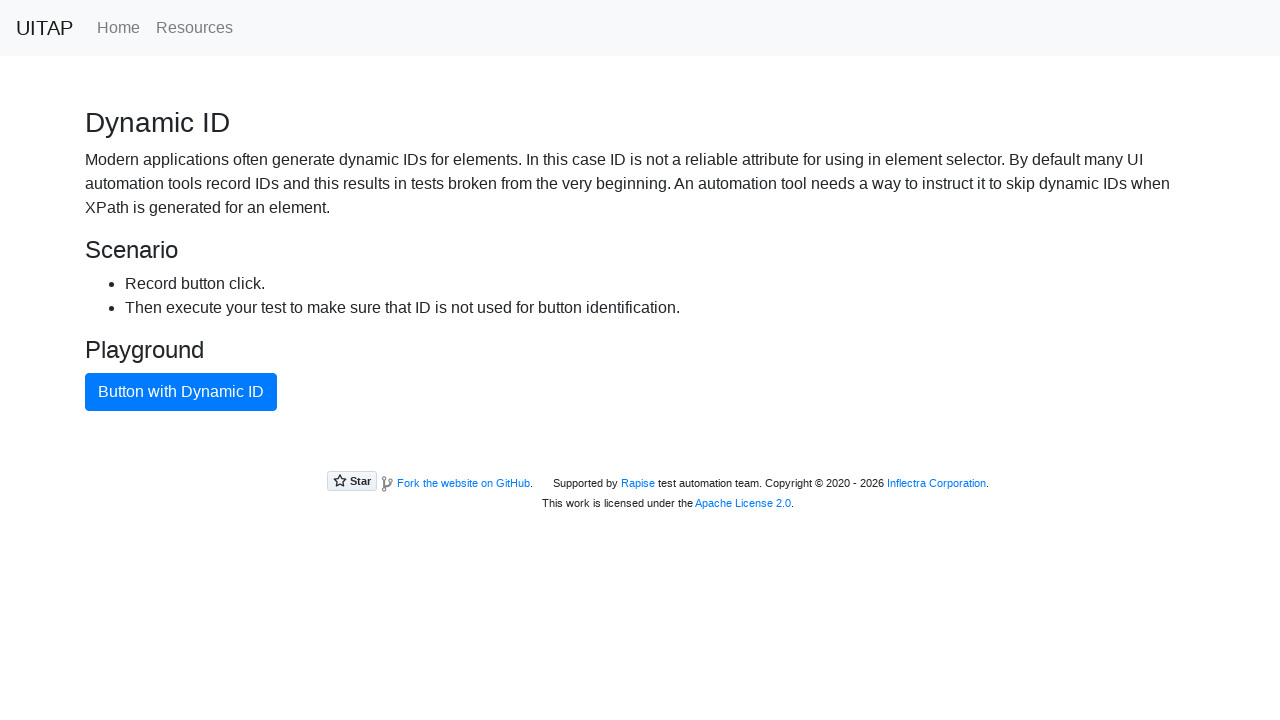

Clicked button with dynamic ID using text content selector at (181, 392) on button >> internal:has-text="Button with Dynamic ID"i
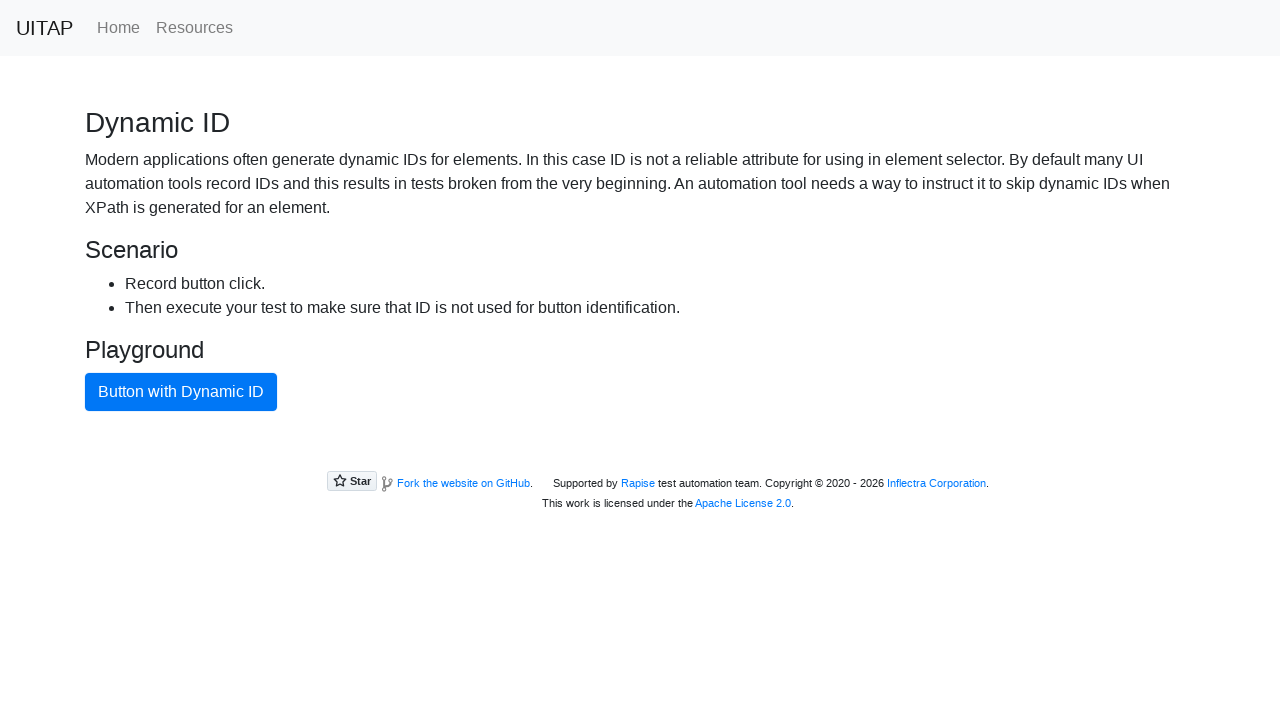

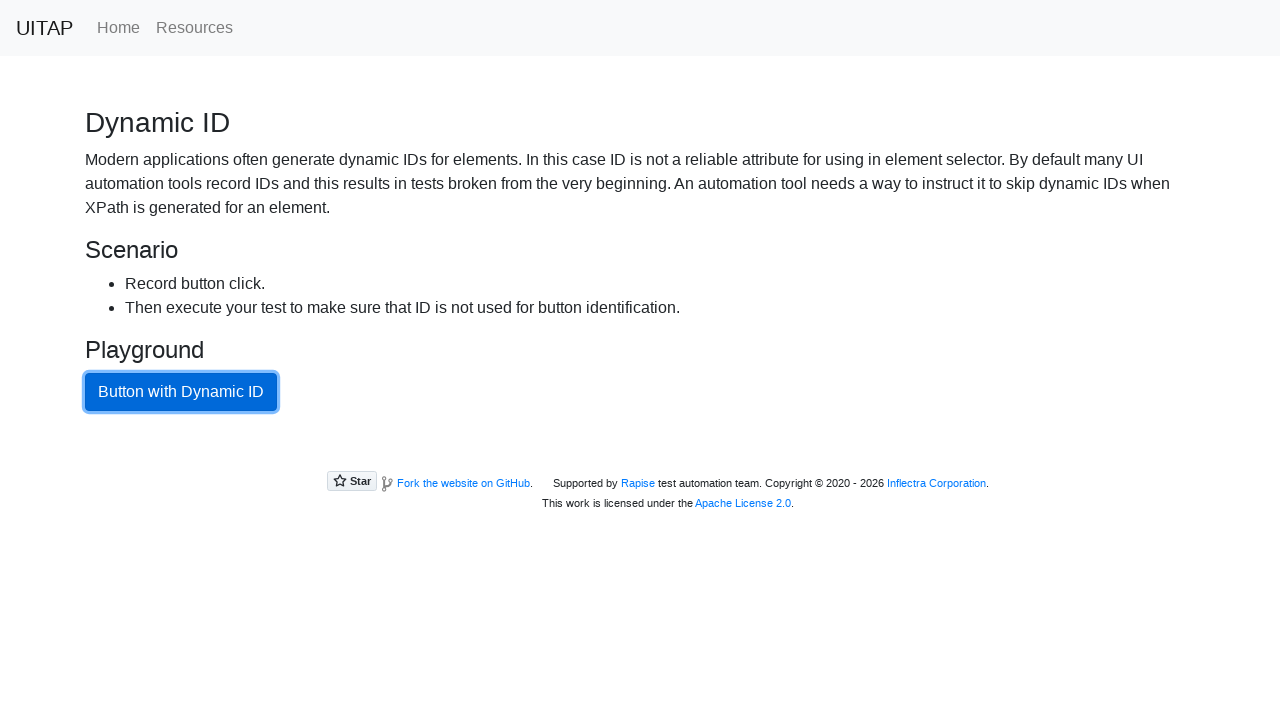